Tests handling of disabled form elements by clicking on the Disabled option and using JavaScript to set values in disabled input fields

Starting URL: https://demoapps.qspiders.com/ui?scenario=1

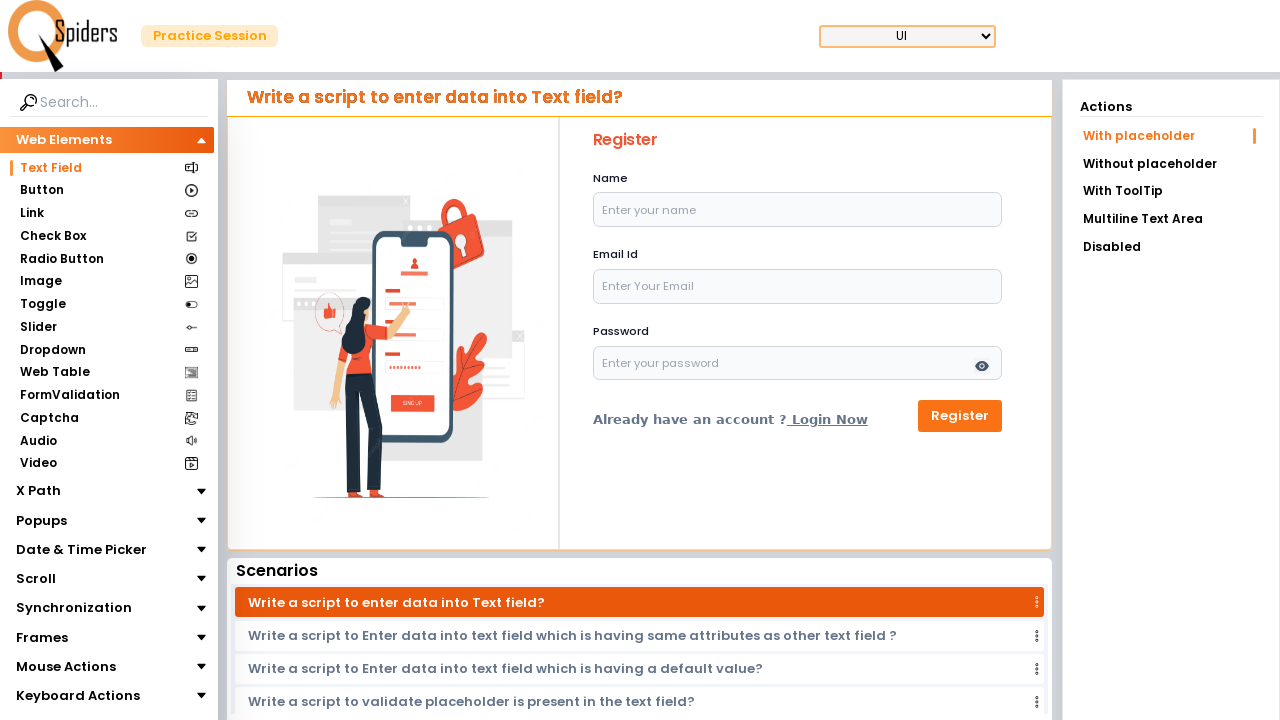

Clicked on the 'Disabled' option at (1171, 247) on xpath=//li[text()='Disabled']
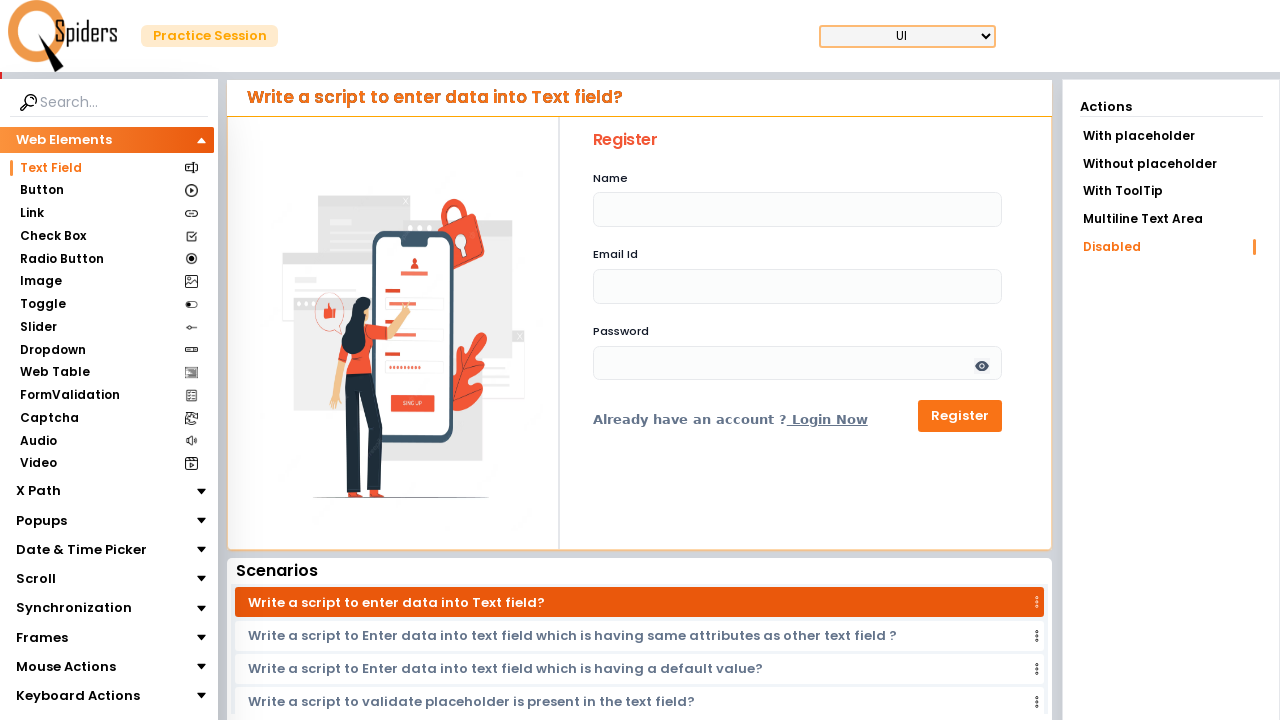

Disabled form loaded and name field became visible
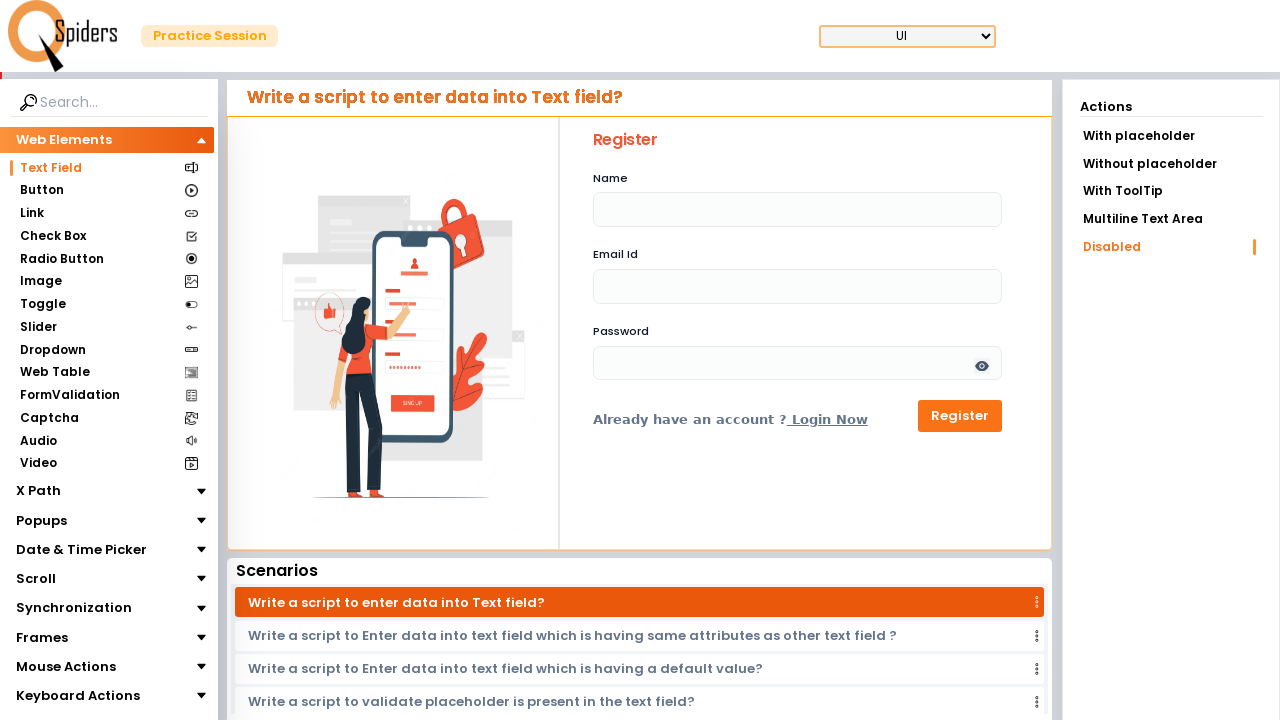

Set value 'Aman Singh' in disabled name field using JavaScript
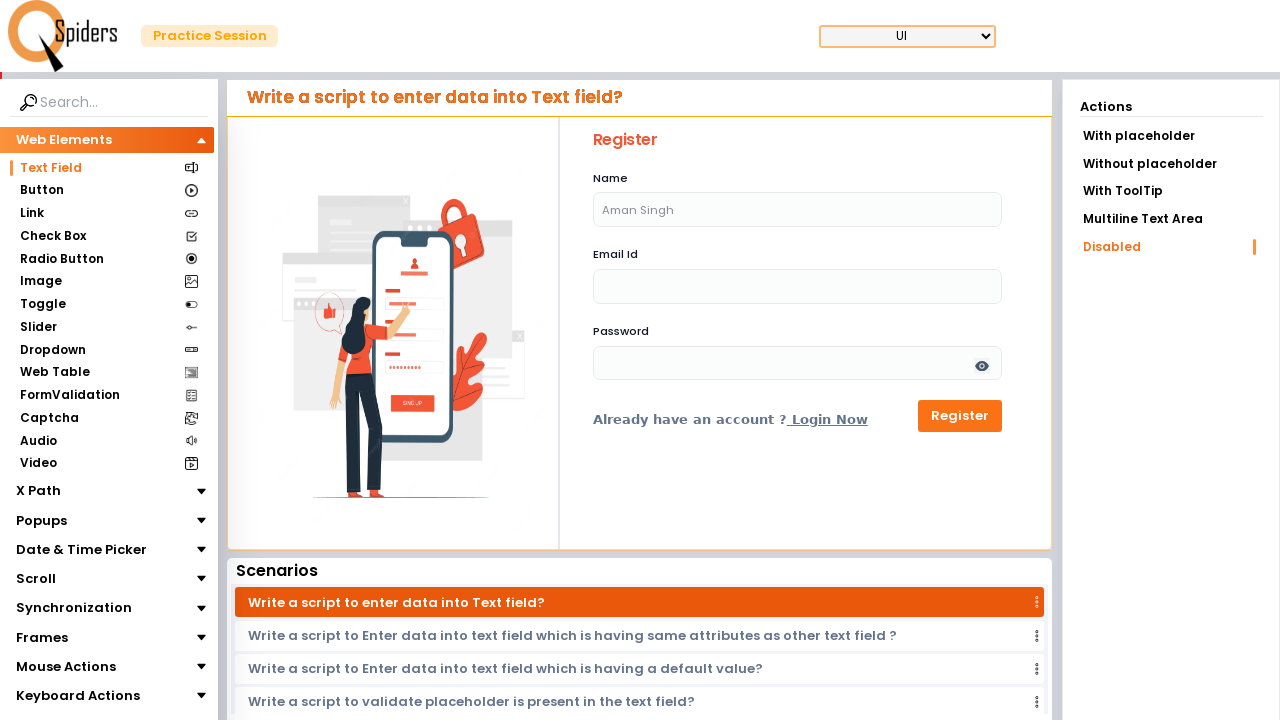

Set value 'aman@gmail.com' in disabled email field using JavaScript
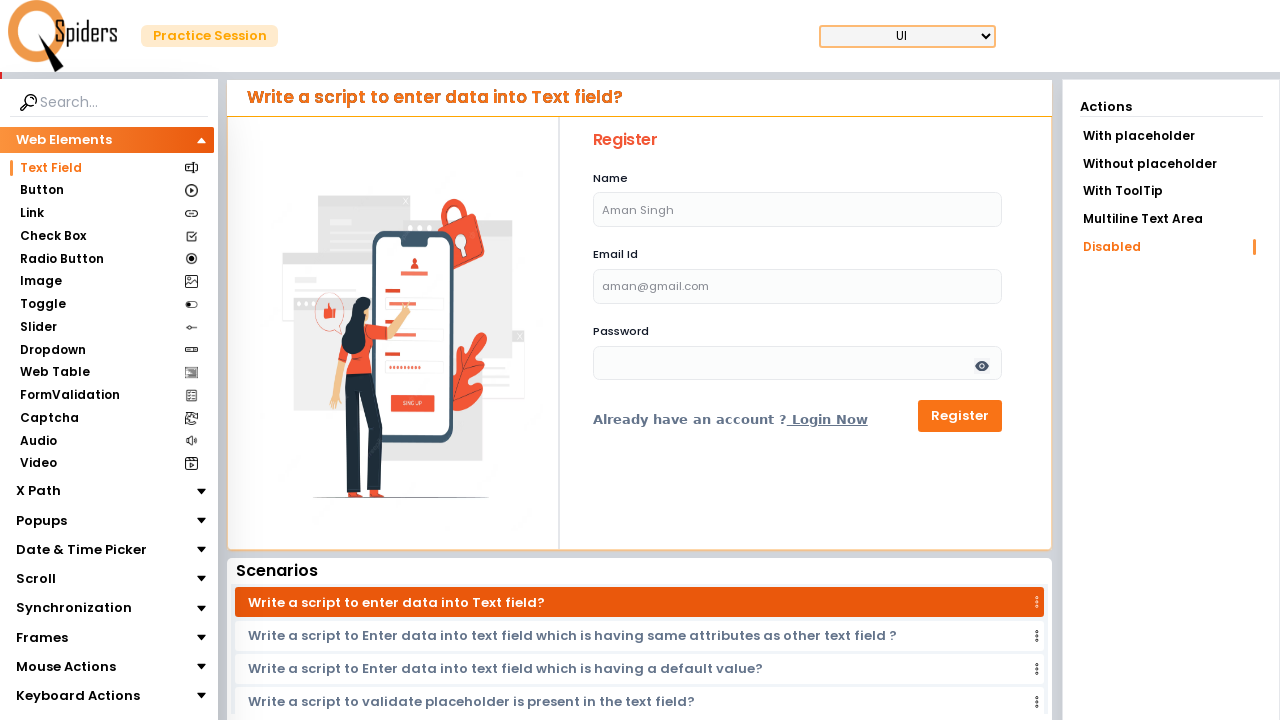

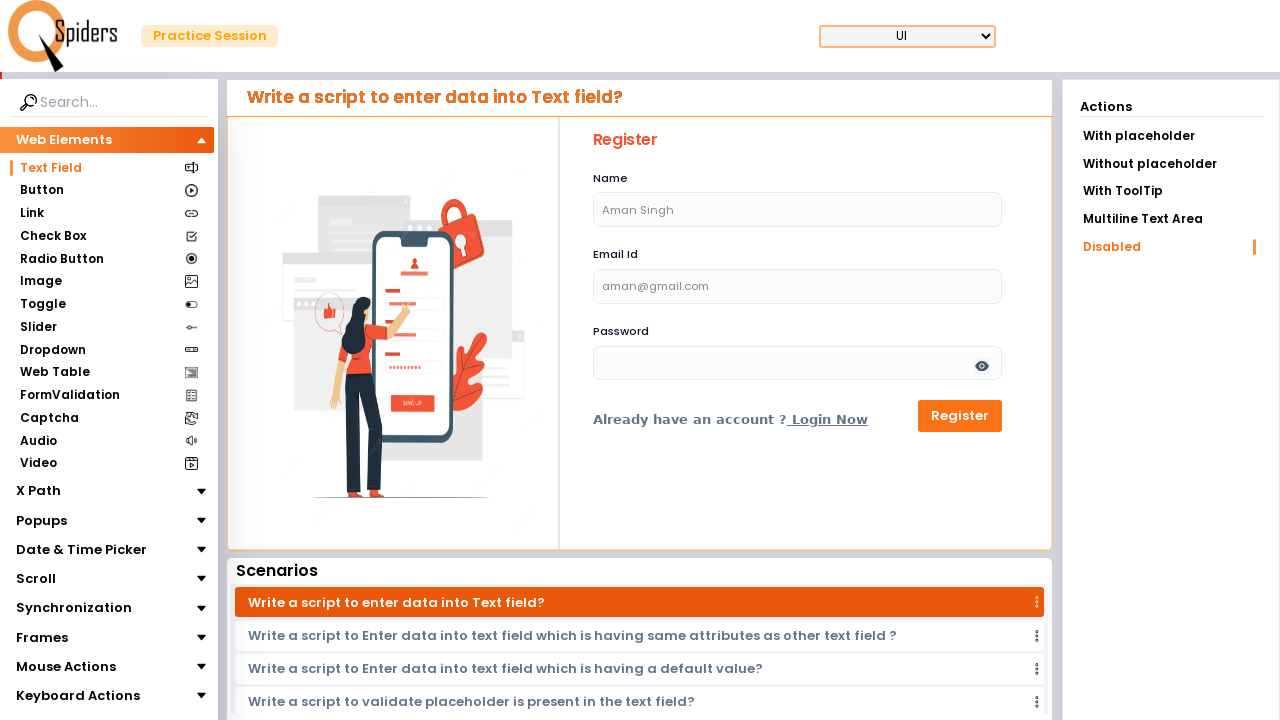